Tests filling a practice form by entering text in the firstname field

Starting URL: https://www.techlistic.com/p/selenium-practice-form.html

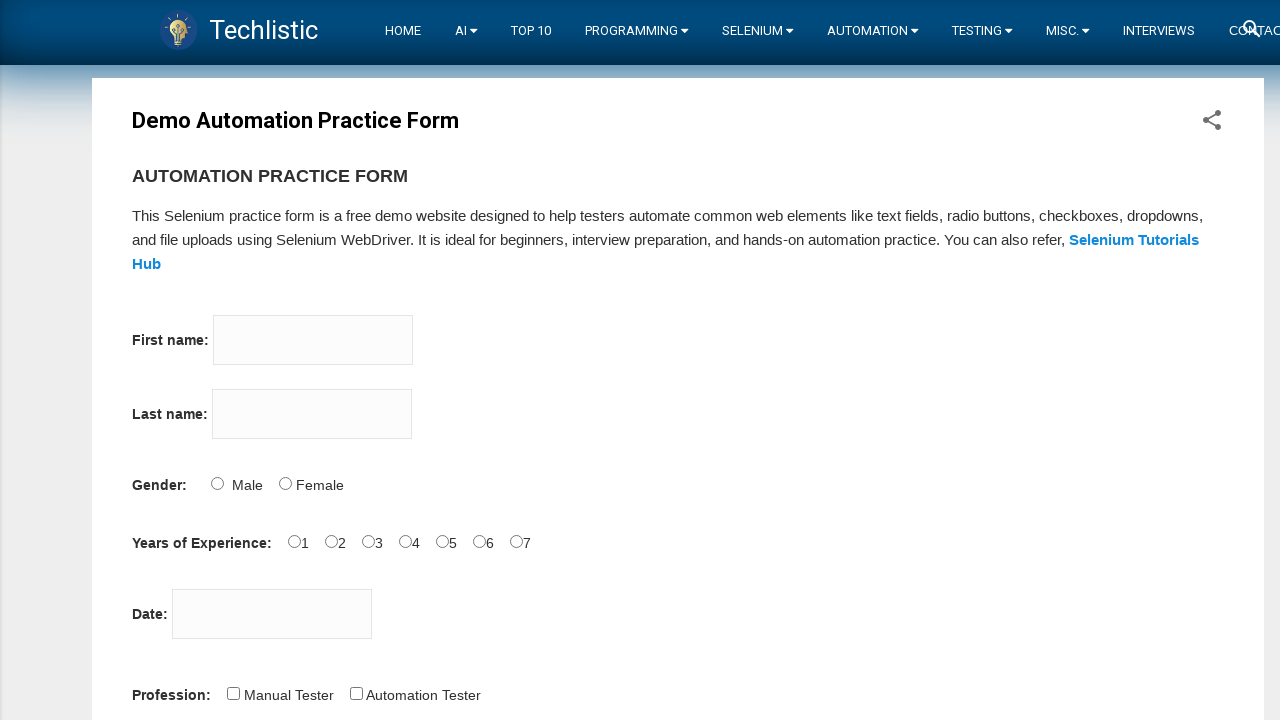

Filled firstname field with 'Snehal' on input[name='firstname']
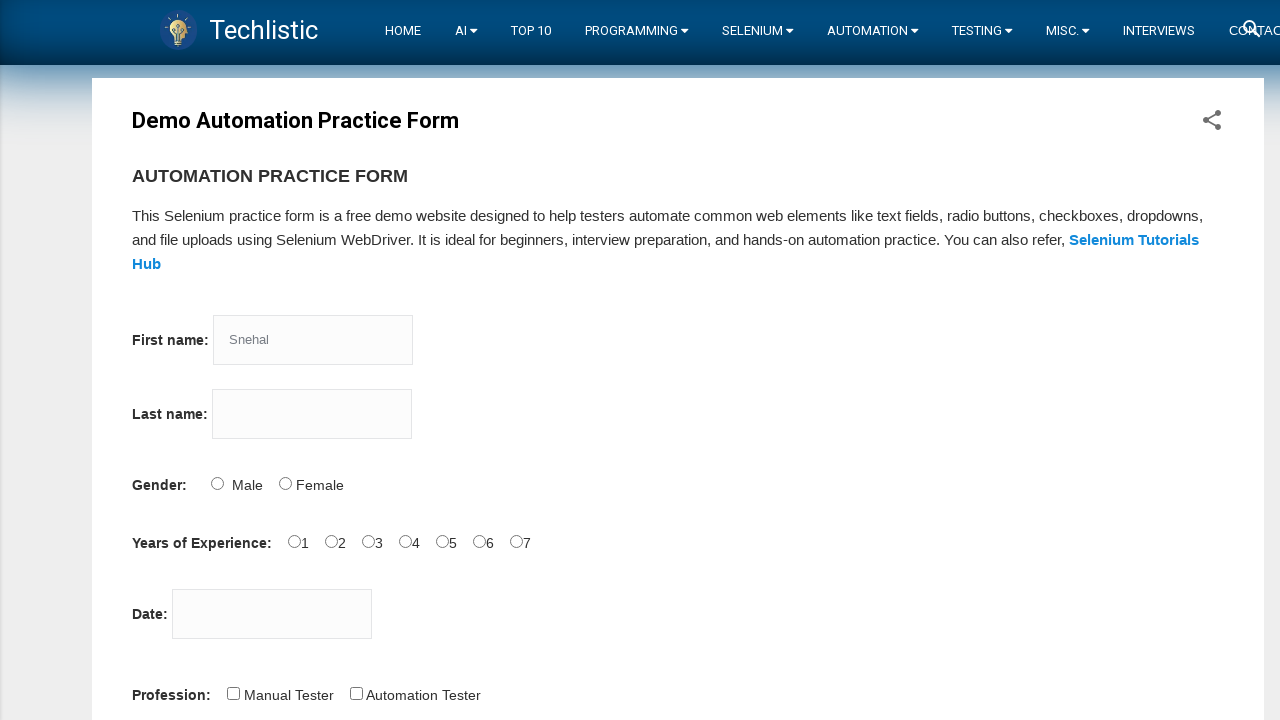

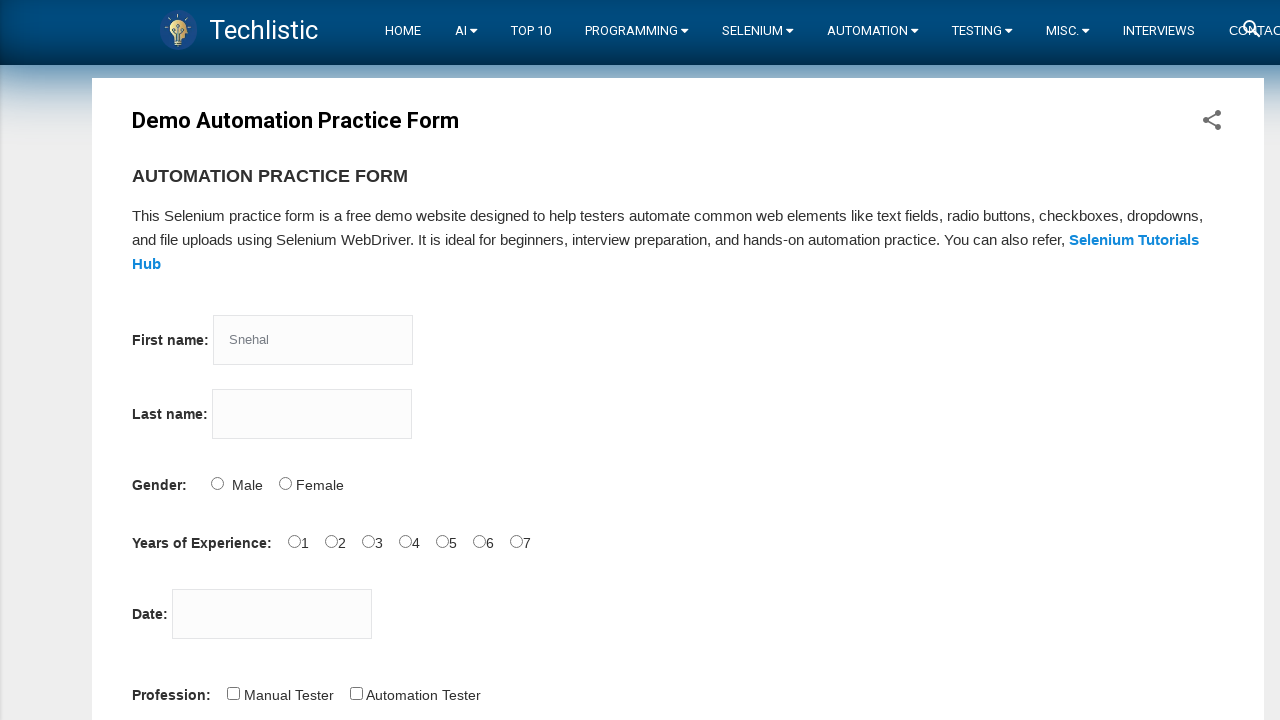